Tests browser window handling by clicking a link that opens a new window, then demonstrates switching between parent and child windows using window handles.

Starting URL: https://opensource-demo.orangehrmlive.com/

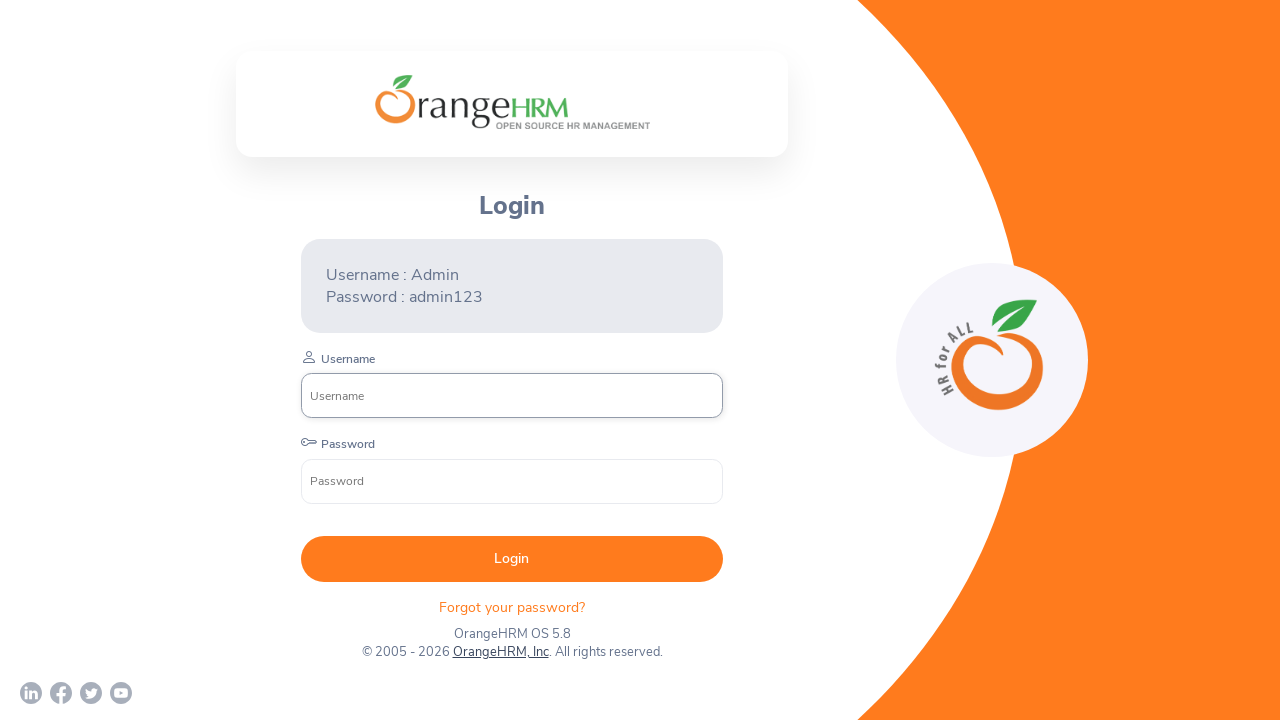

Waited for page to load with networkidle state
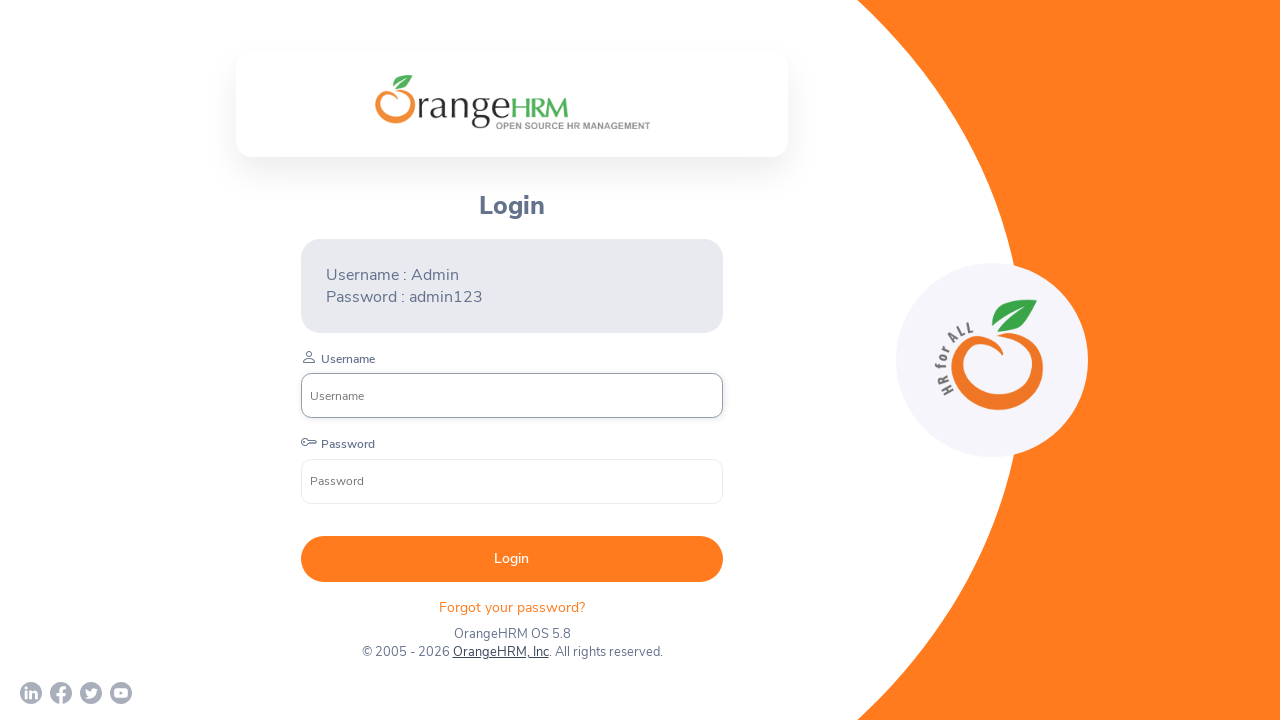

Clicked 'OrangeHRM, Inc' link to open new window at (500, 652) on text=OrangeHRM, Inc
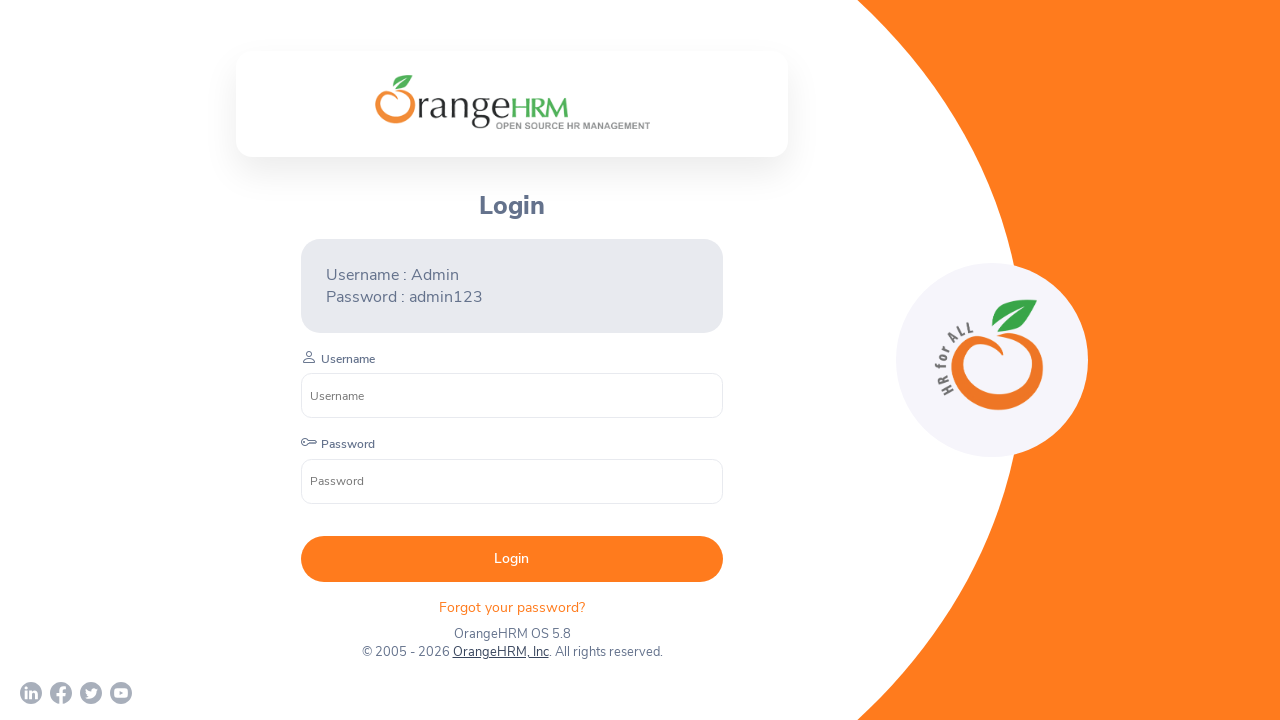

Captured new child window handle
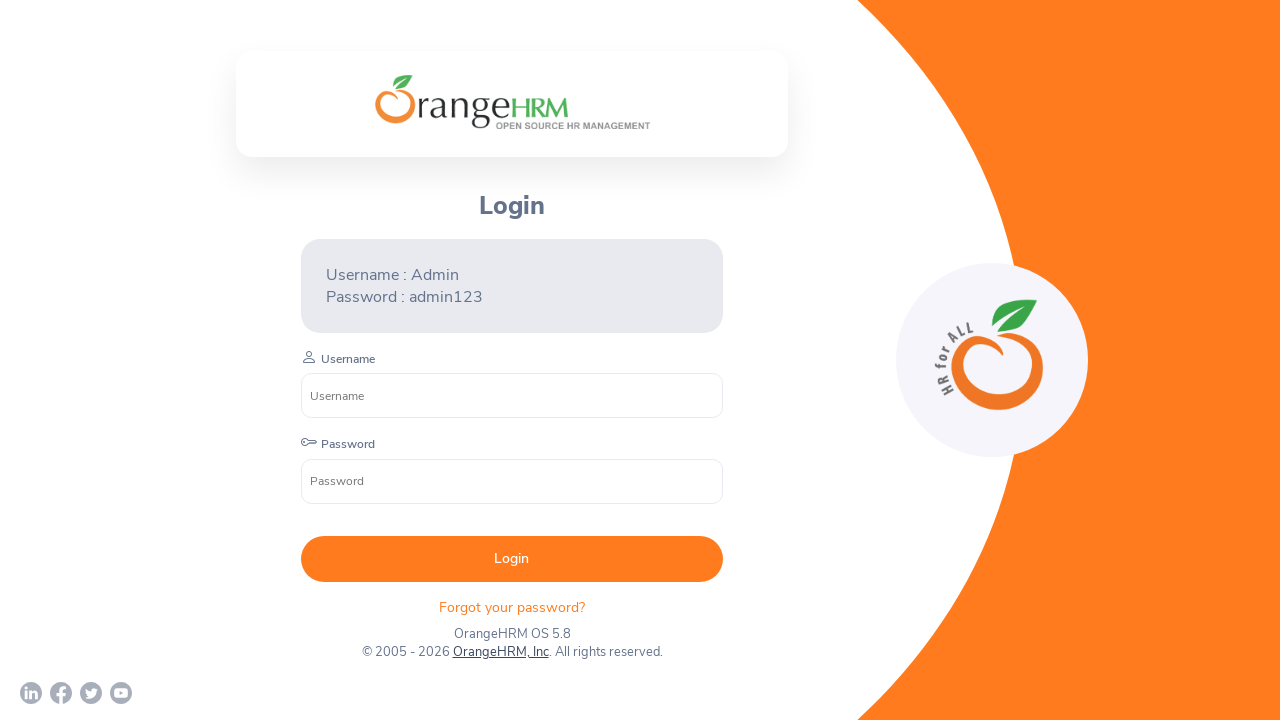

Waited for child window to load
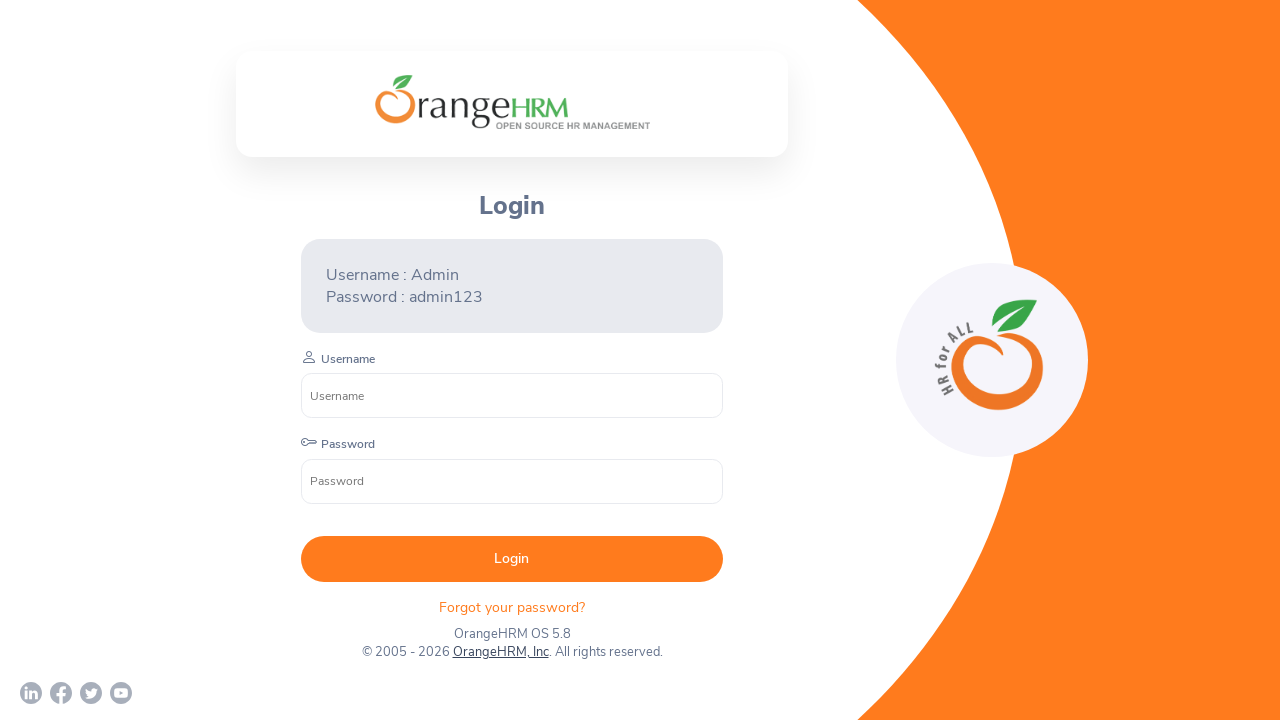

Retrieved parent window title: OrangeHRM
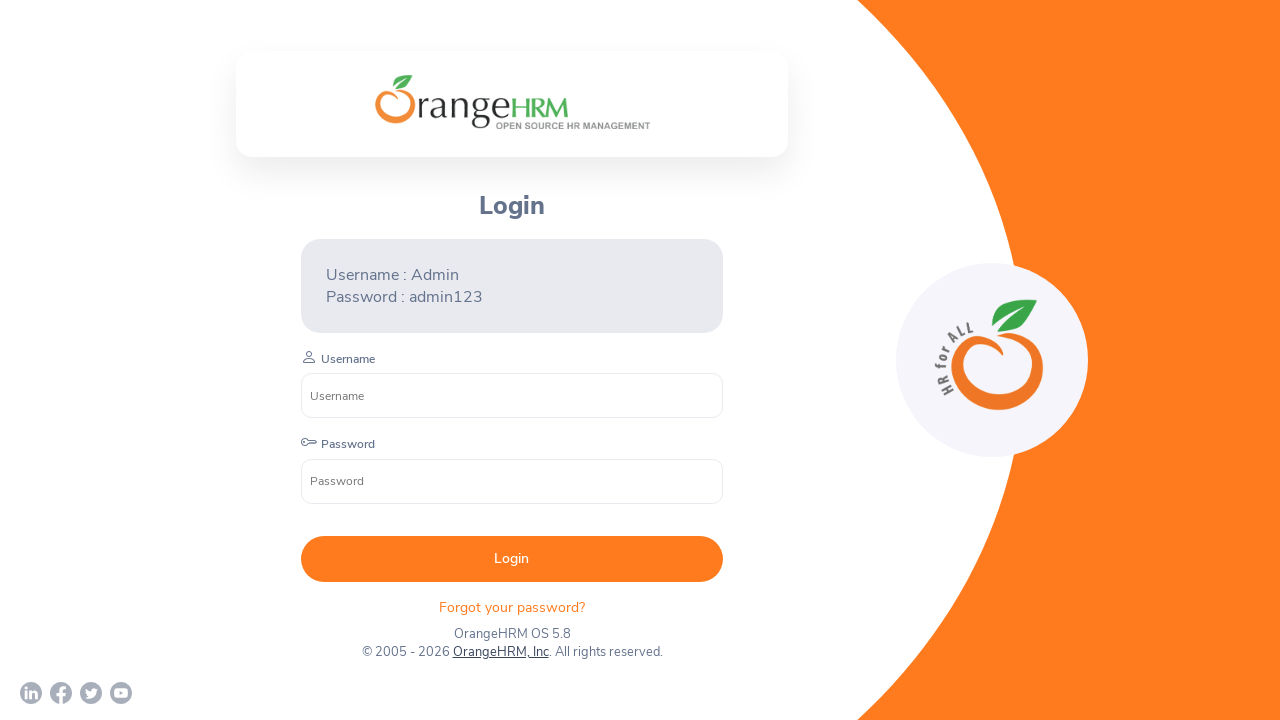

Retrieved child window title: Human Resources Management Software | HRMS | OrangeHRM
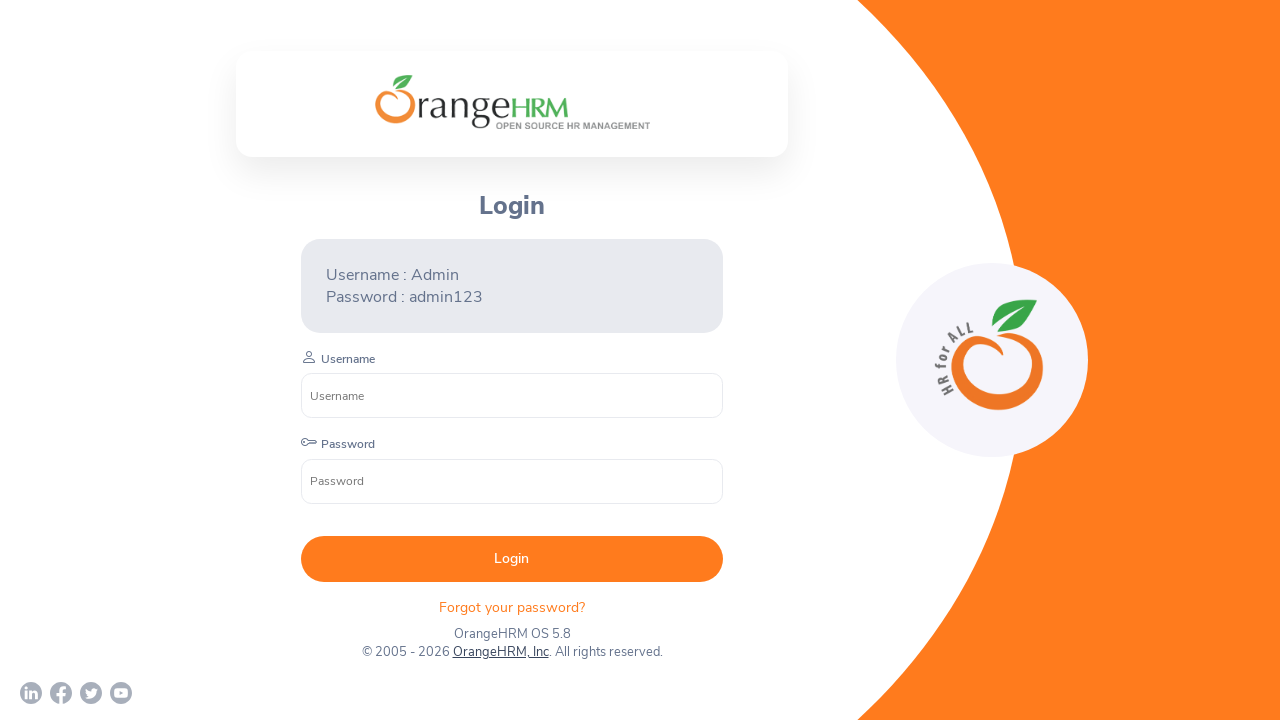

Retrieved all open windows: 2 total
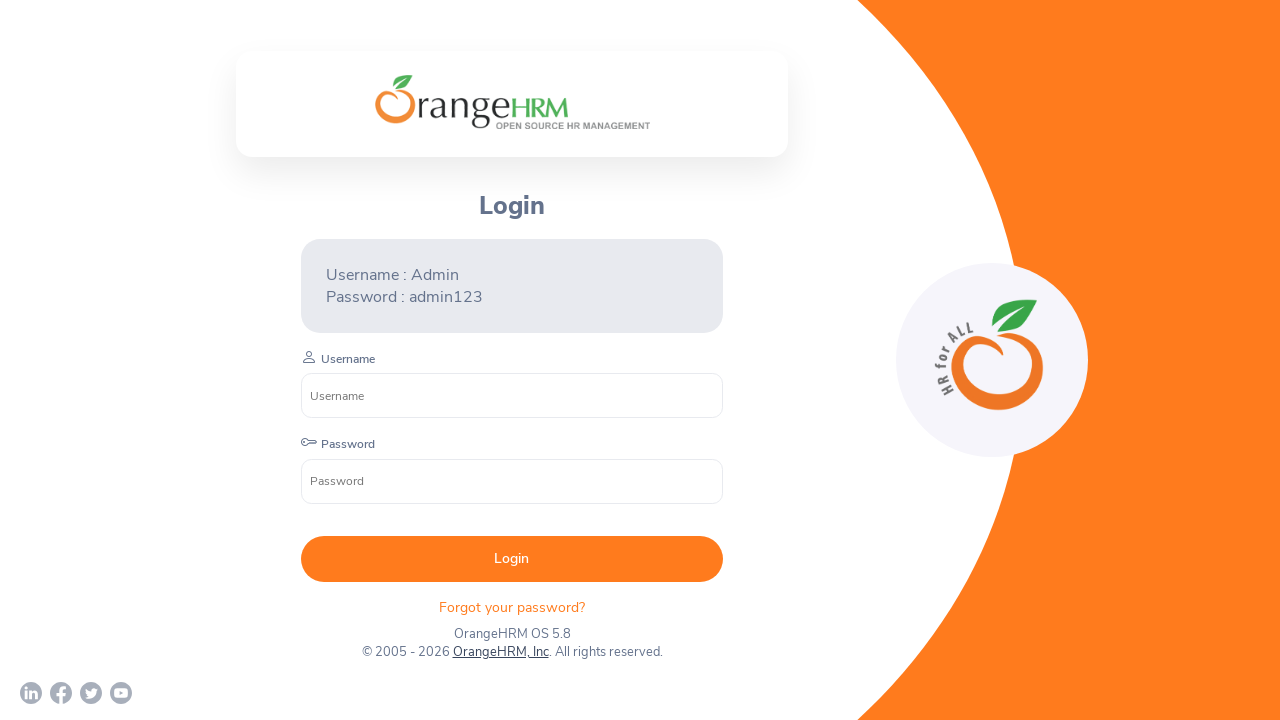

Switched focus to child window (brought to front)
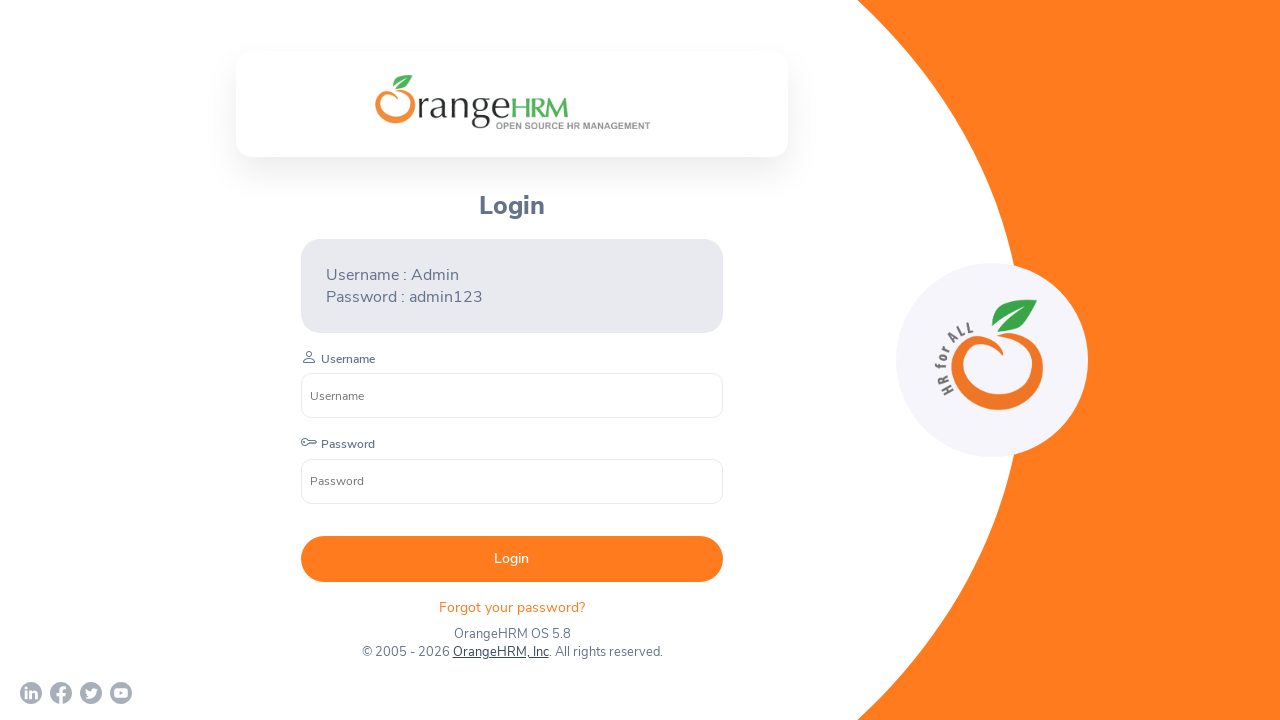

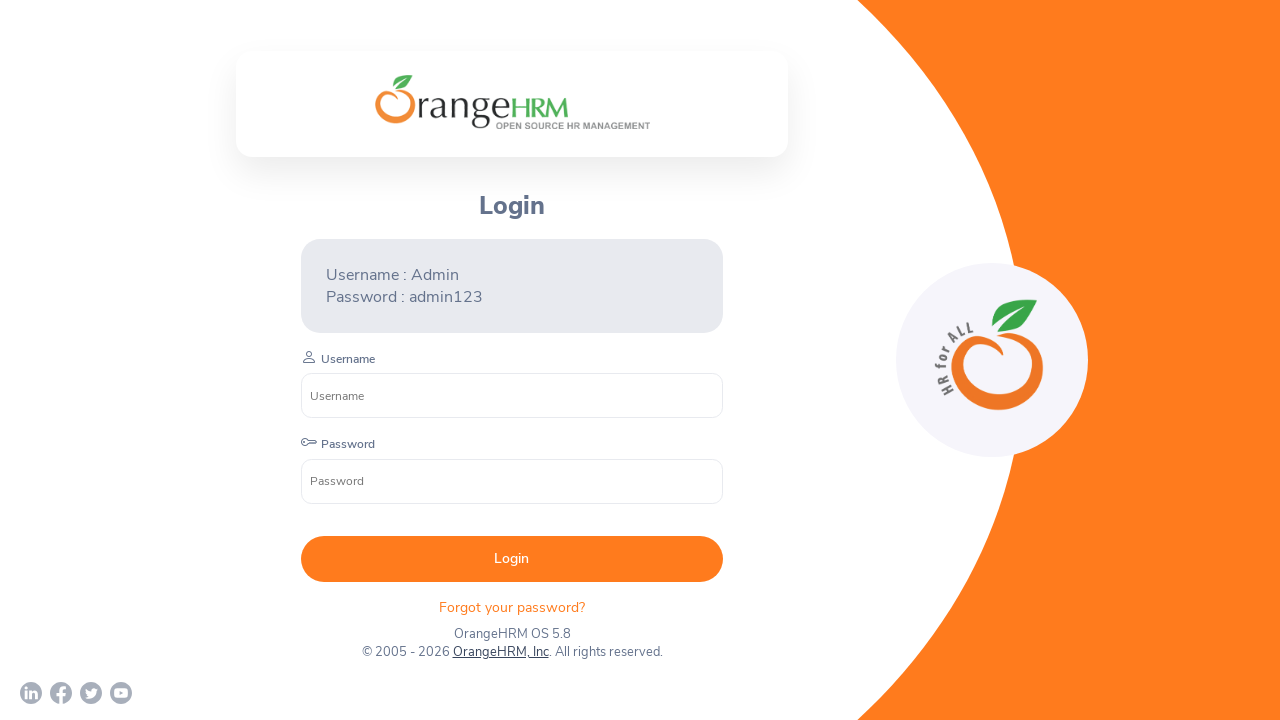